Tests dropdown interaction by selecting options using different methods (visible text, value, and index)

Starting URL: https://the-internet.herokuapp.com/dropdown

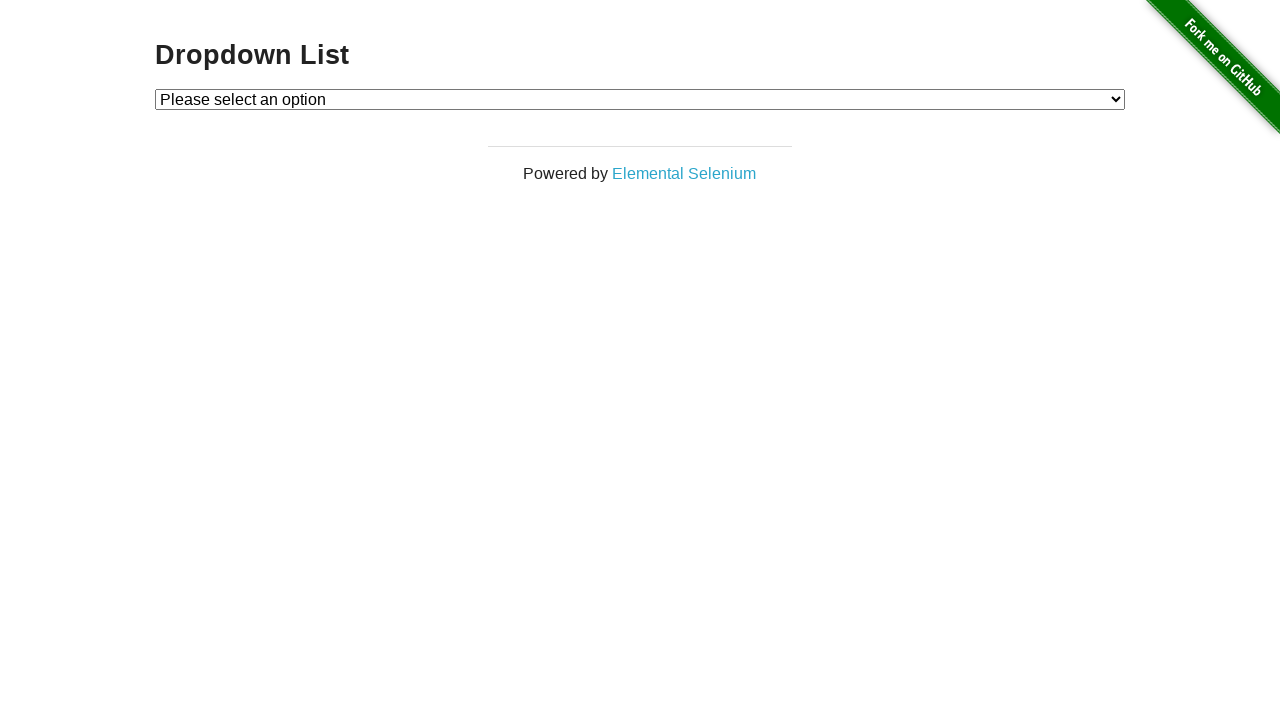

Located dropdown element with ID 'dropdown'
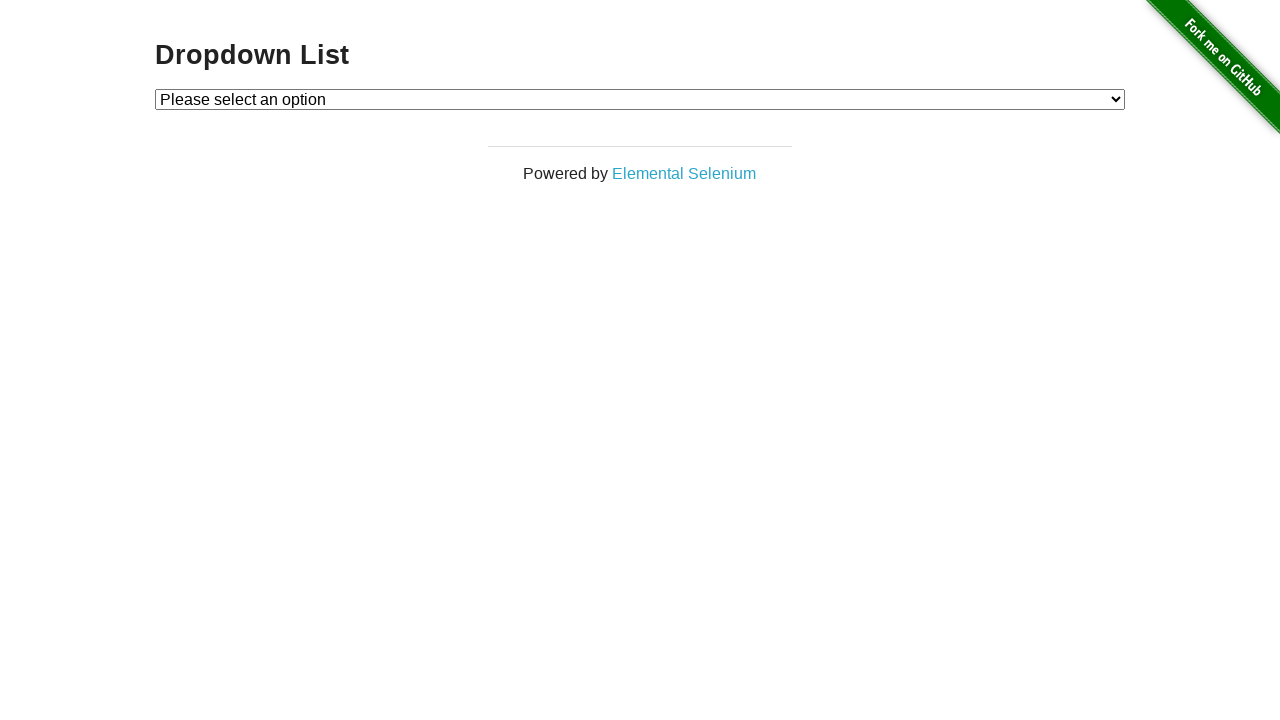

Selected 'Option 1' from dropdown by visible text on #dropdown
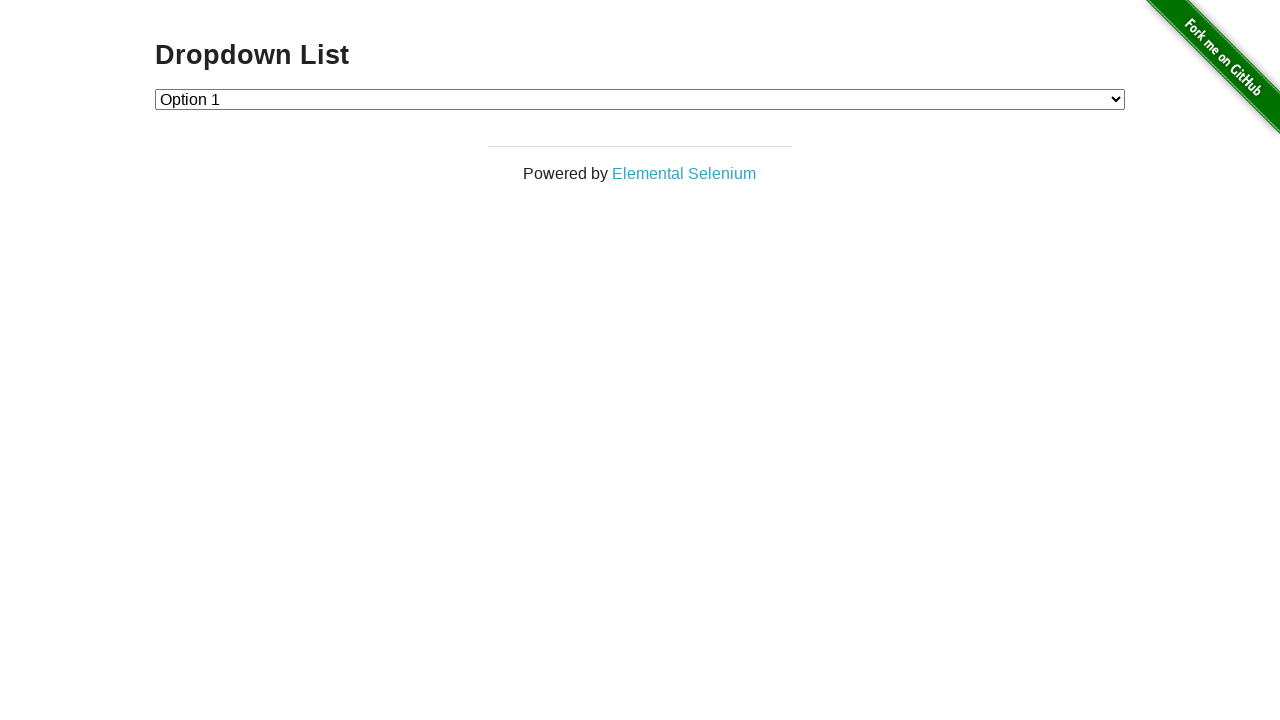

Waited 1000ms after selecting Option 1
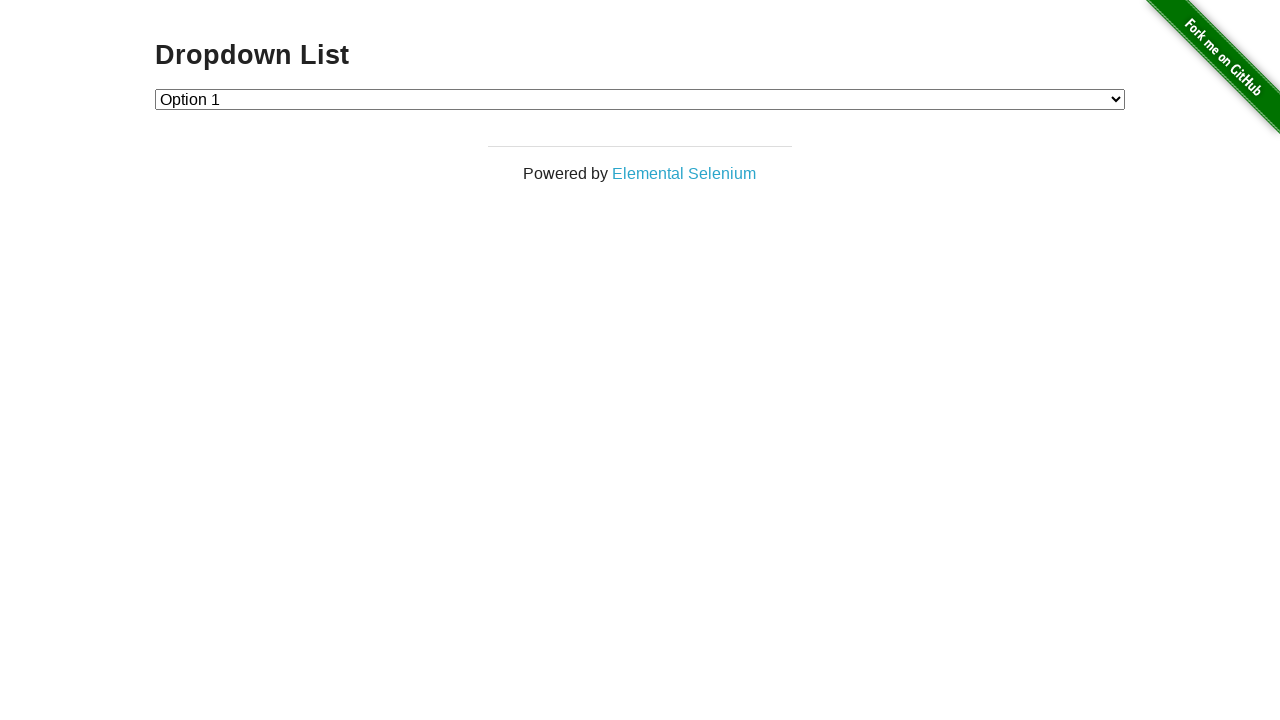

Selected option with value '2' from dropdown on #dropdown
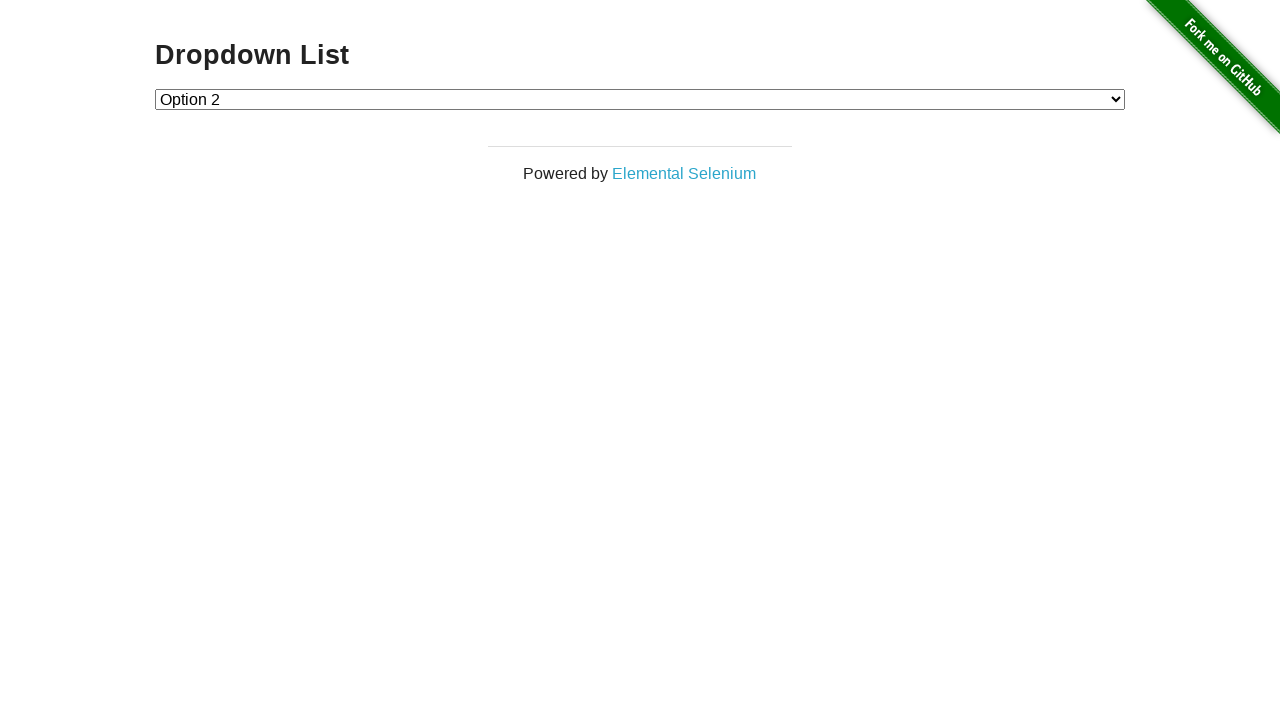

Waited 1000ms after selecting option by value
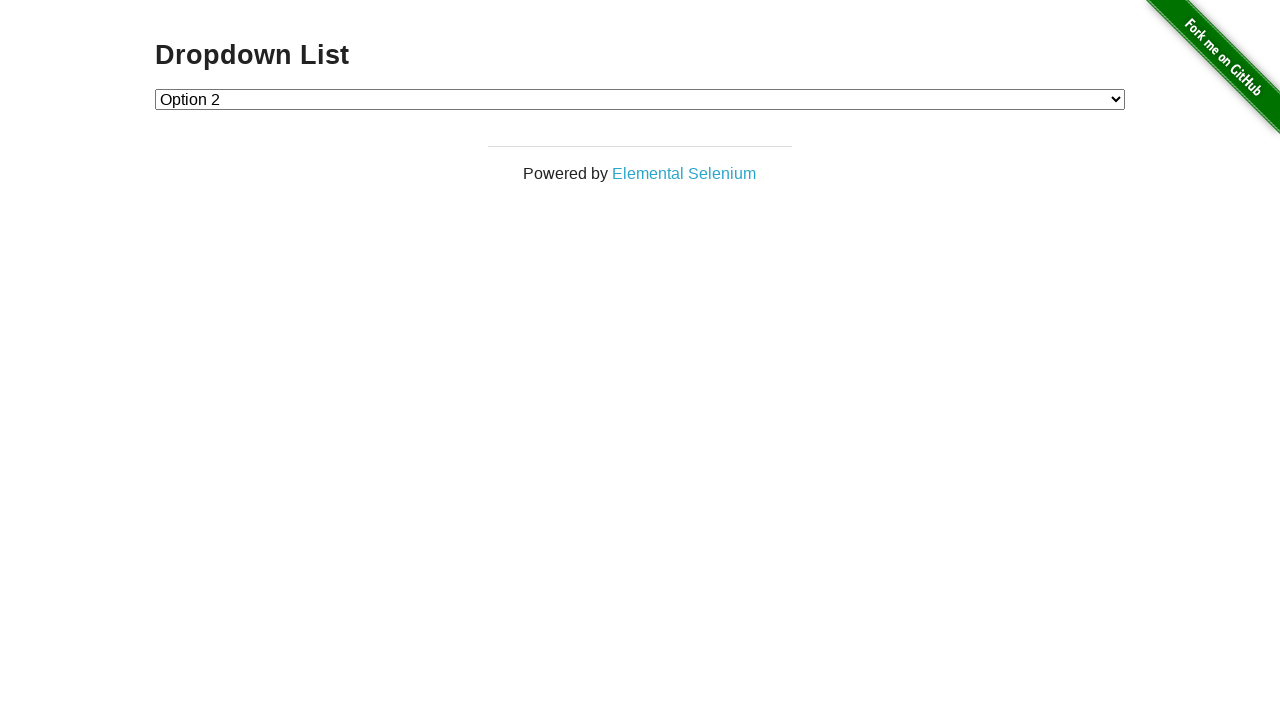

Selected dropdown option at index 1 on #dropdown
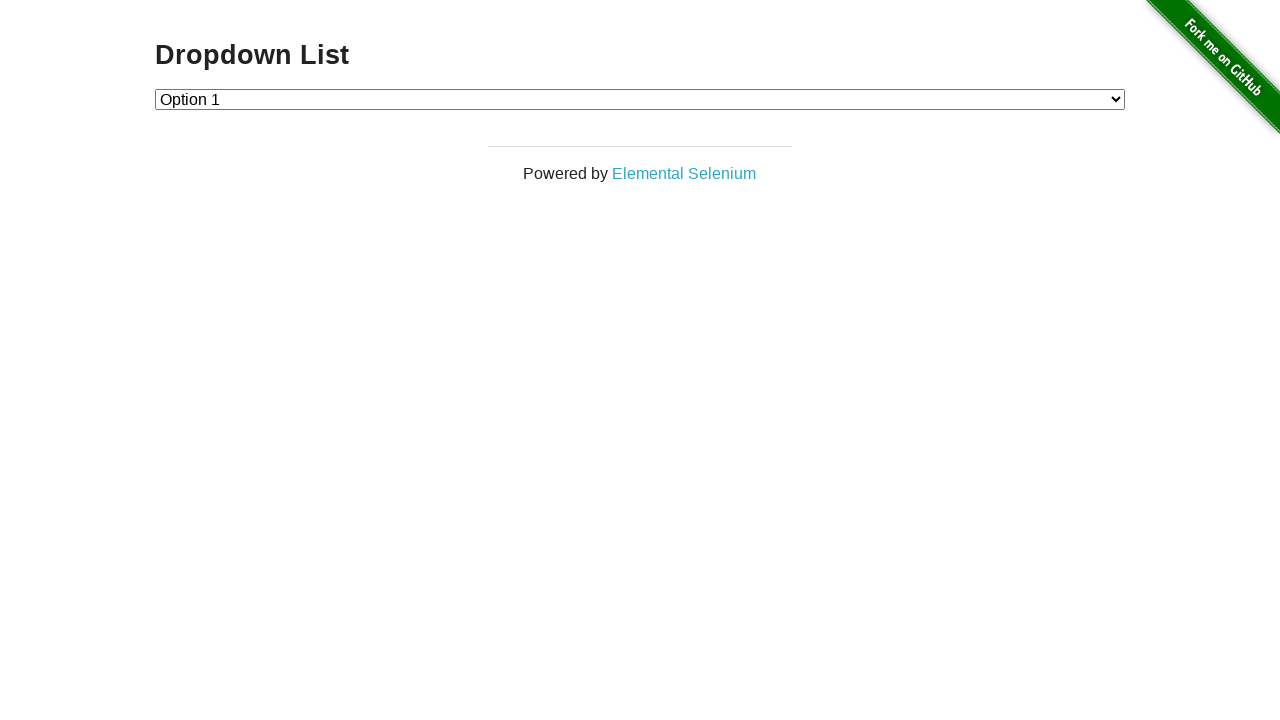

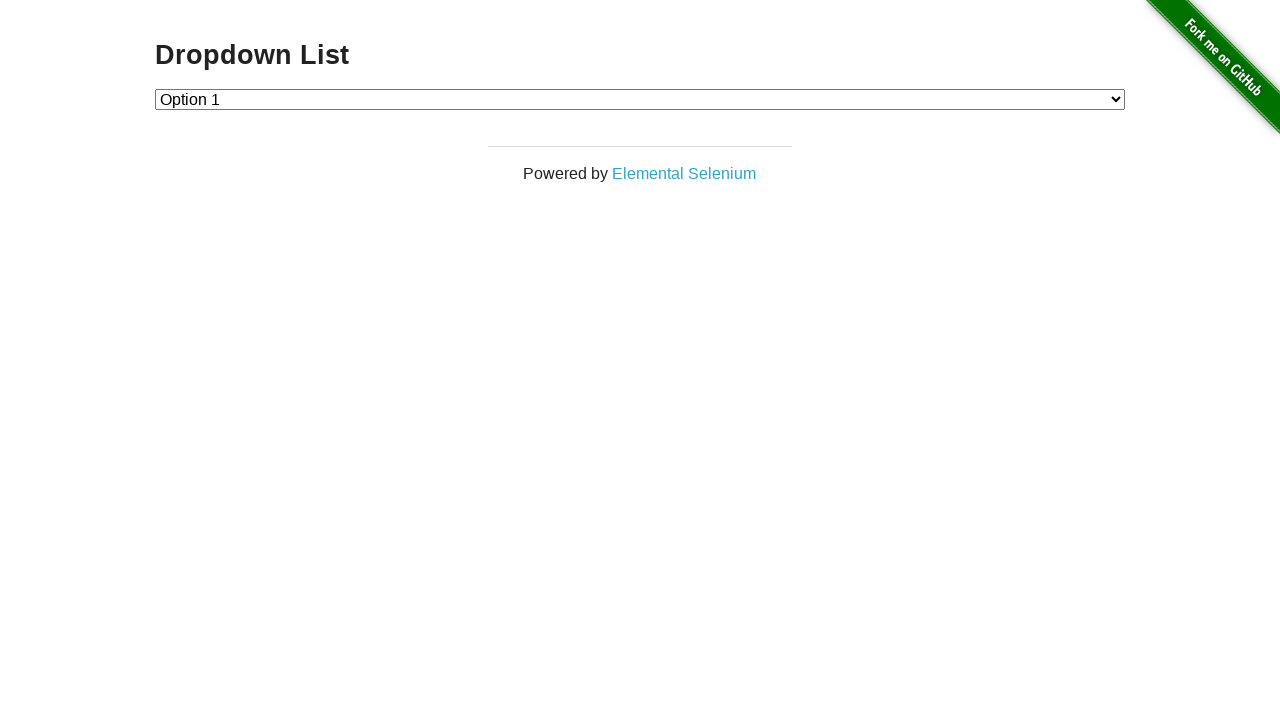